Tests a practice form by filling in name, email, password fields, selecting gender from dropdown, choosing a radio button, entering birthday, and submitting the form to verify success message.

Starting URL: https://rahulshettyacademy.com/angularpractice/

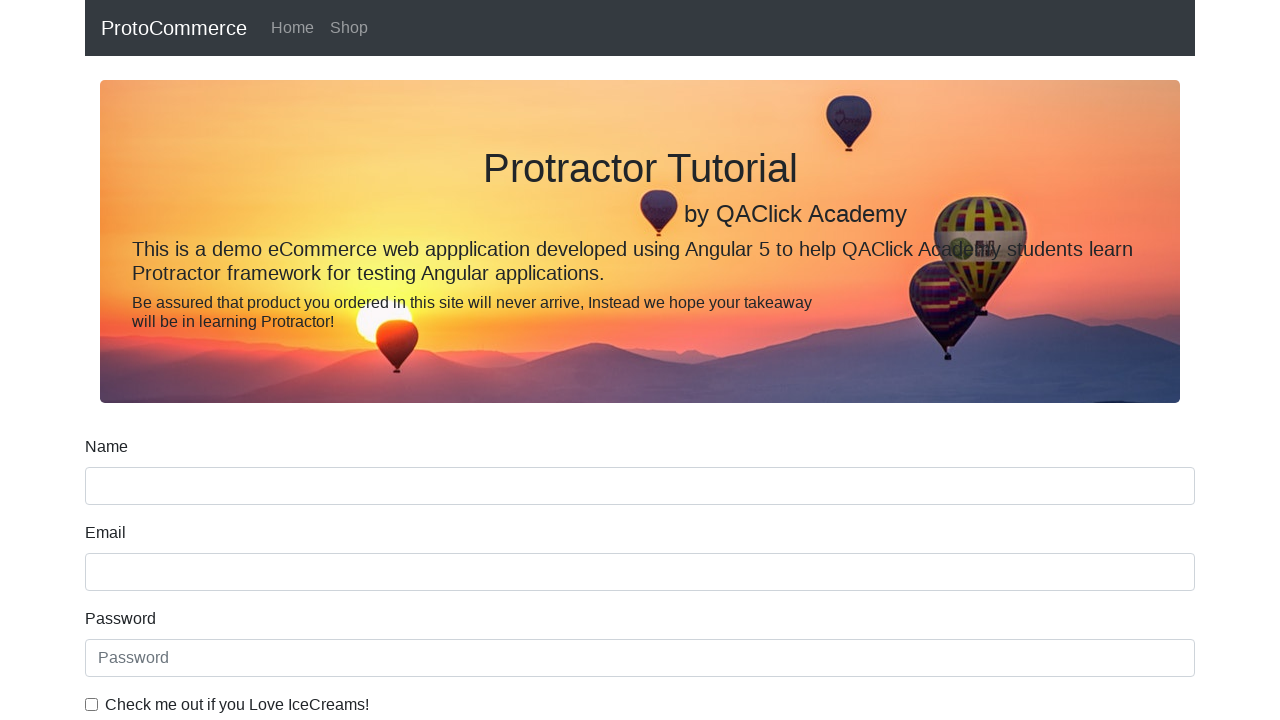

Filled name field with 'gayatri' on input[name='name']
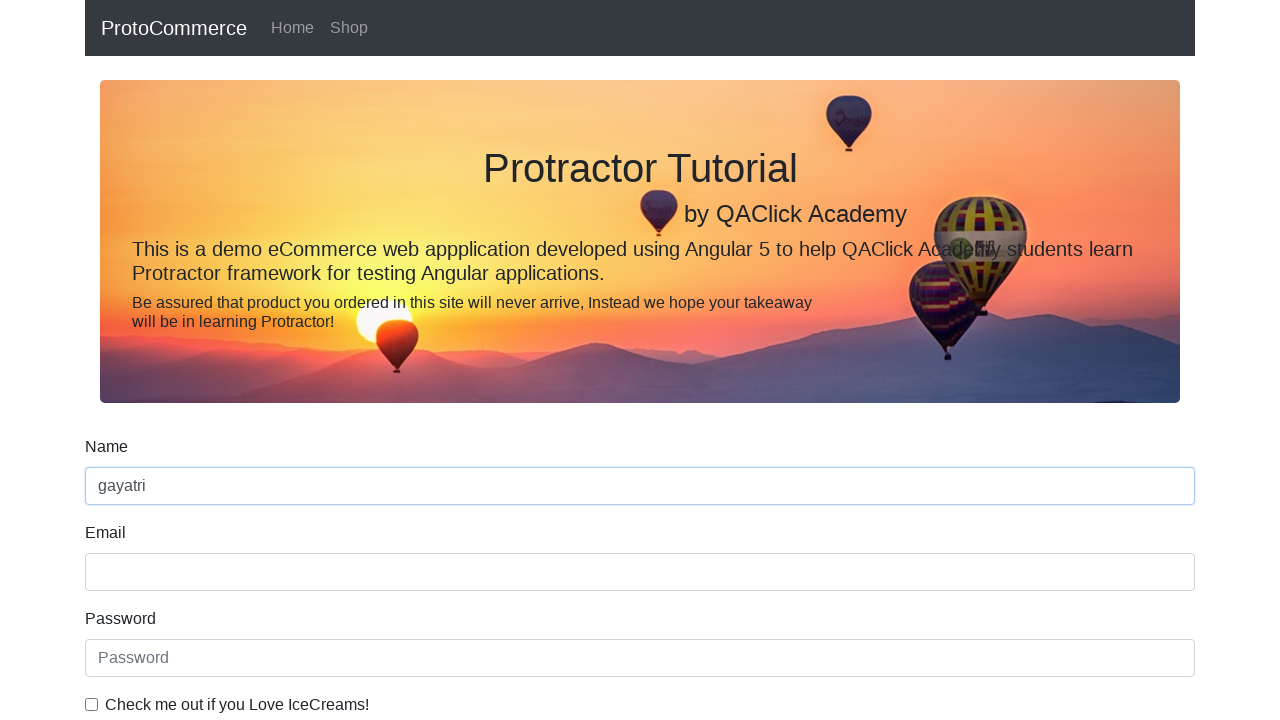

Filled email field with 'gayat@gmail.com' on input[name='email']
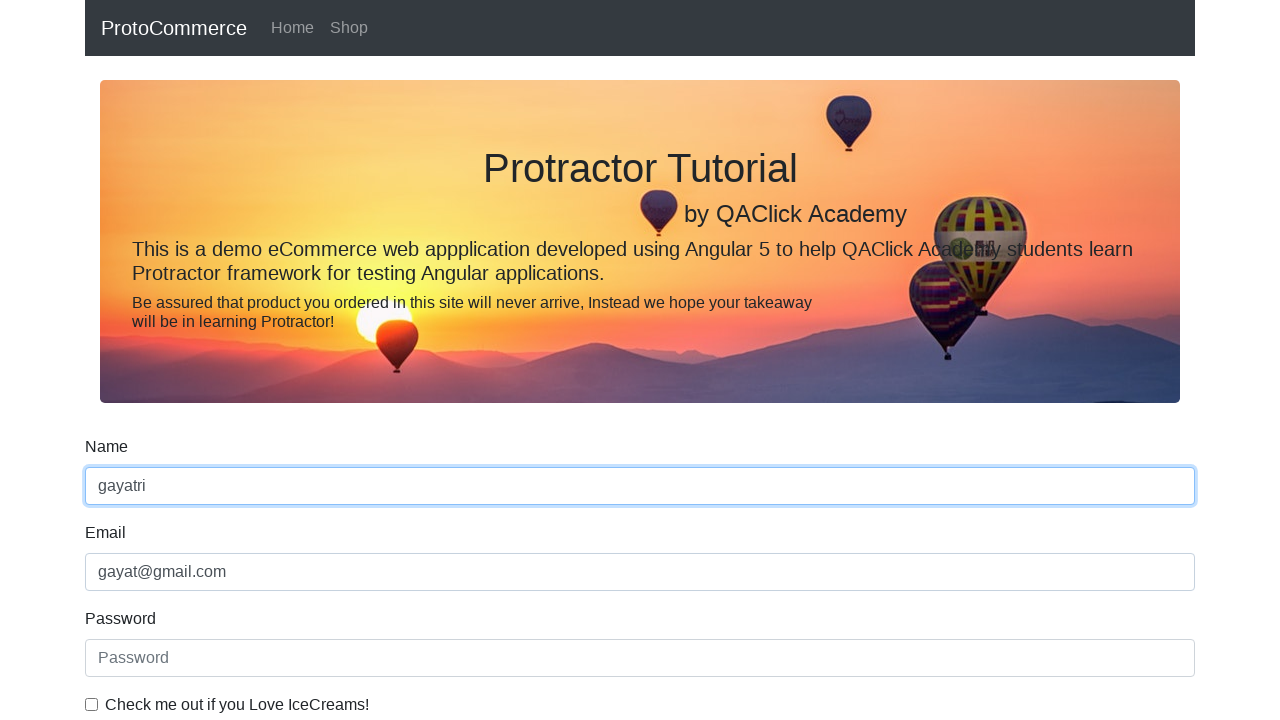

Filled password field on #exampleInputPassword1
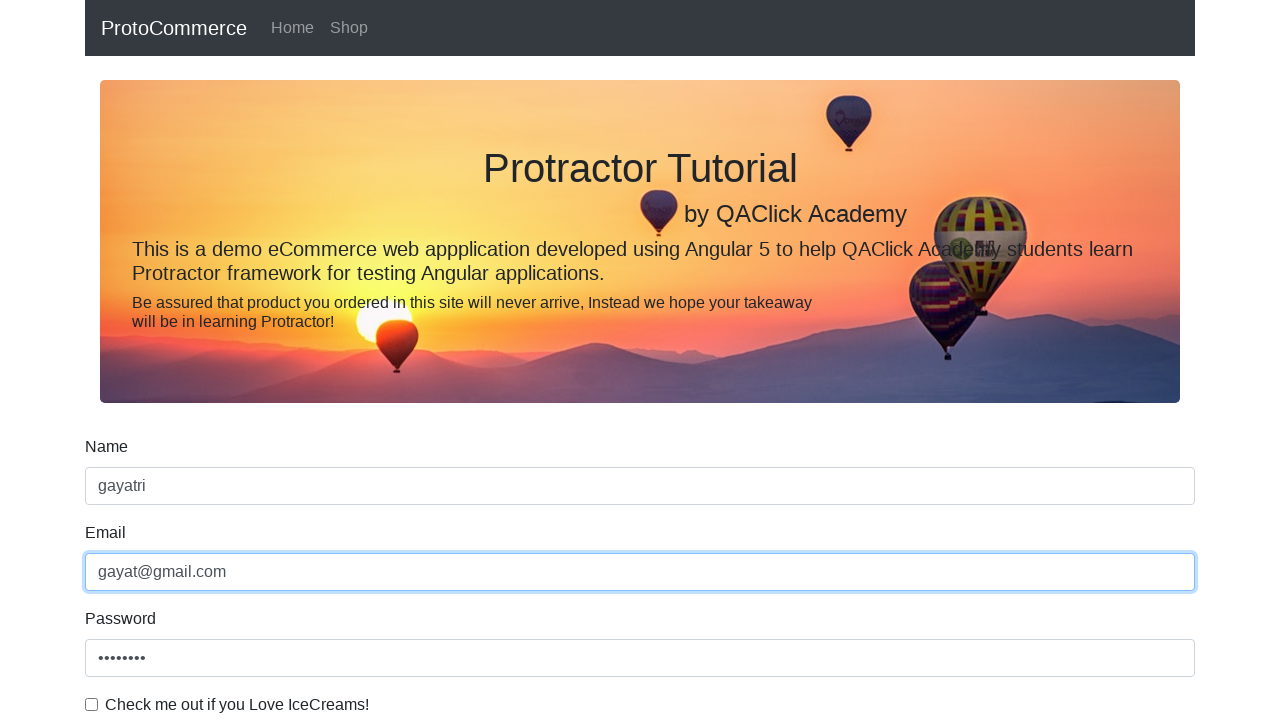

Clicked checkbox for terms and conditions at (92, 704) on #exampleCheck1
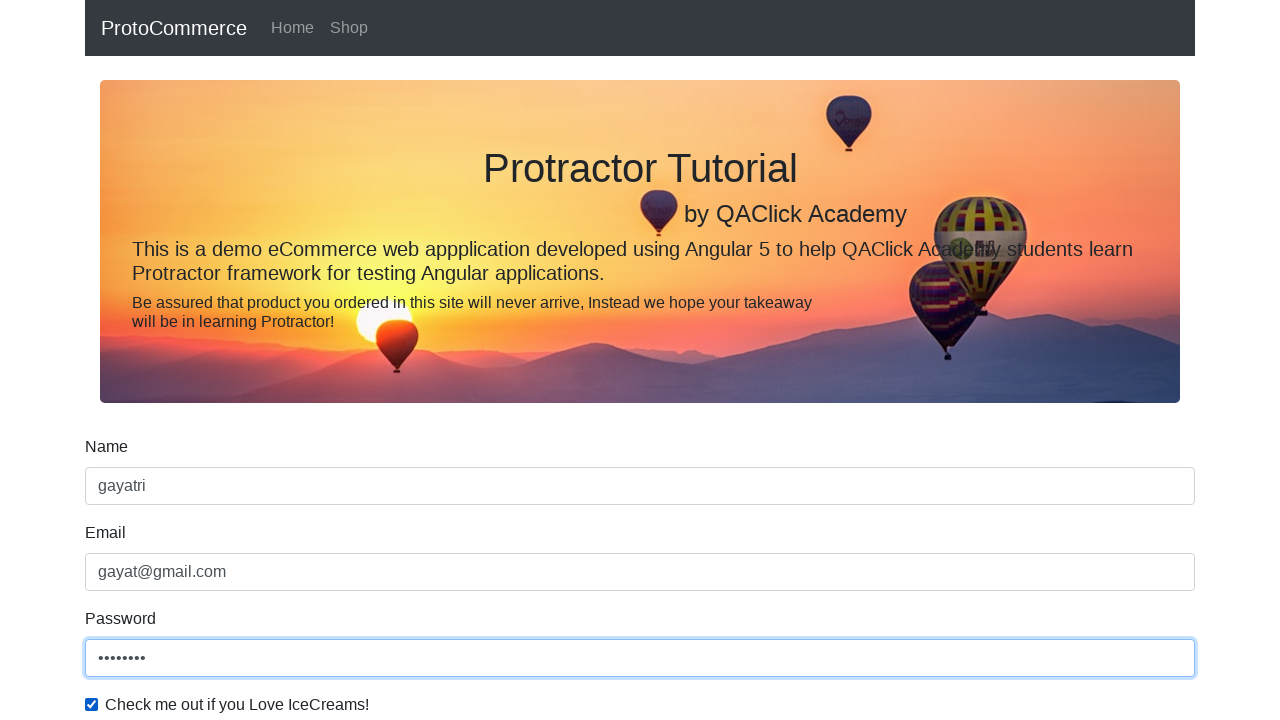

Selected 'Female' from gender dropdown on #exampleFormControlSelect1
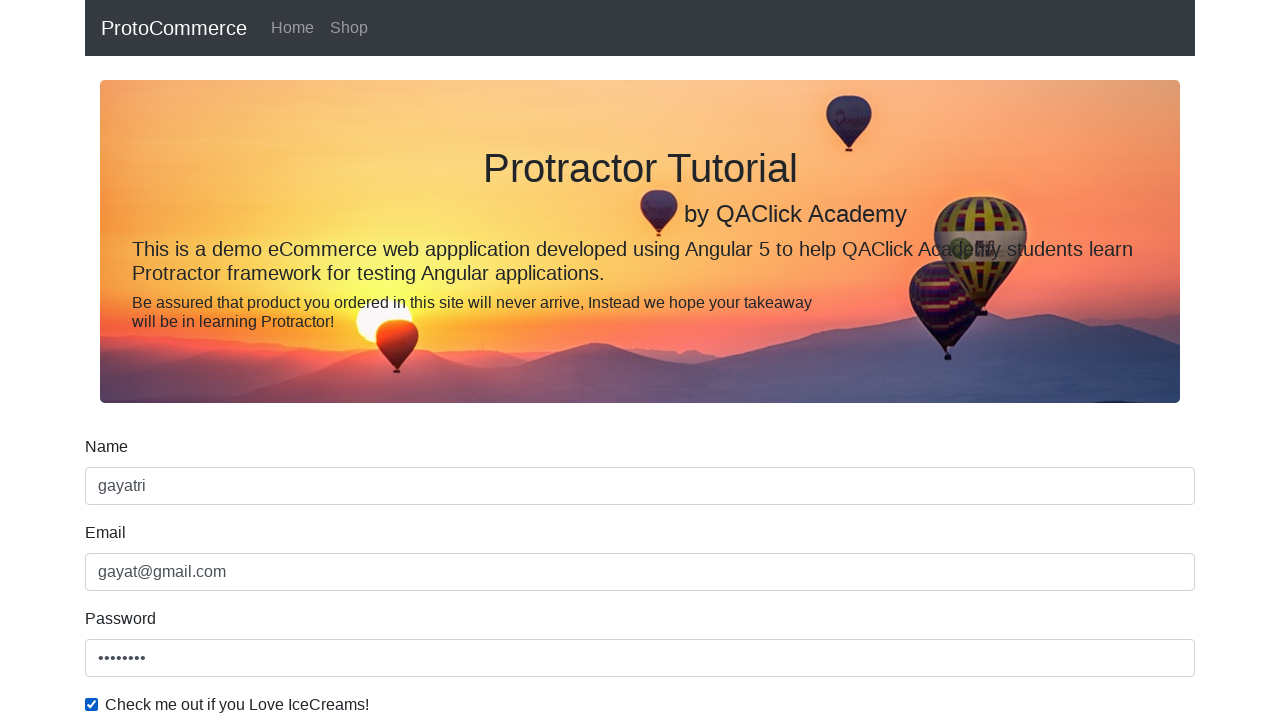

Clicked radio button for employment status at (238, 360) on #inlineRadio1
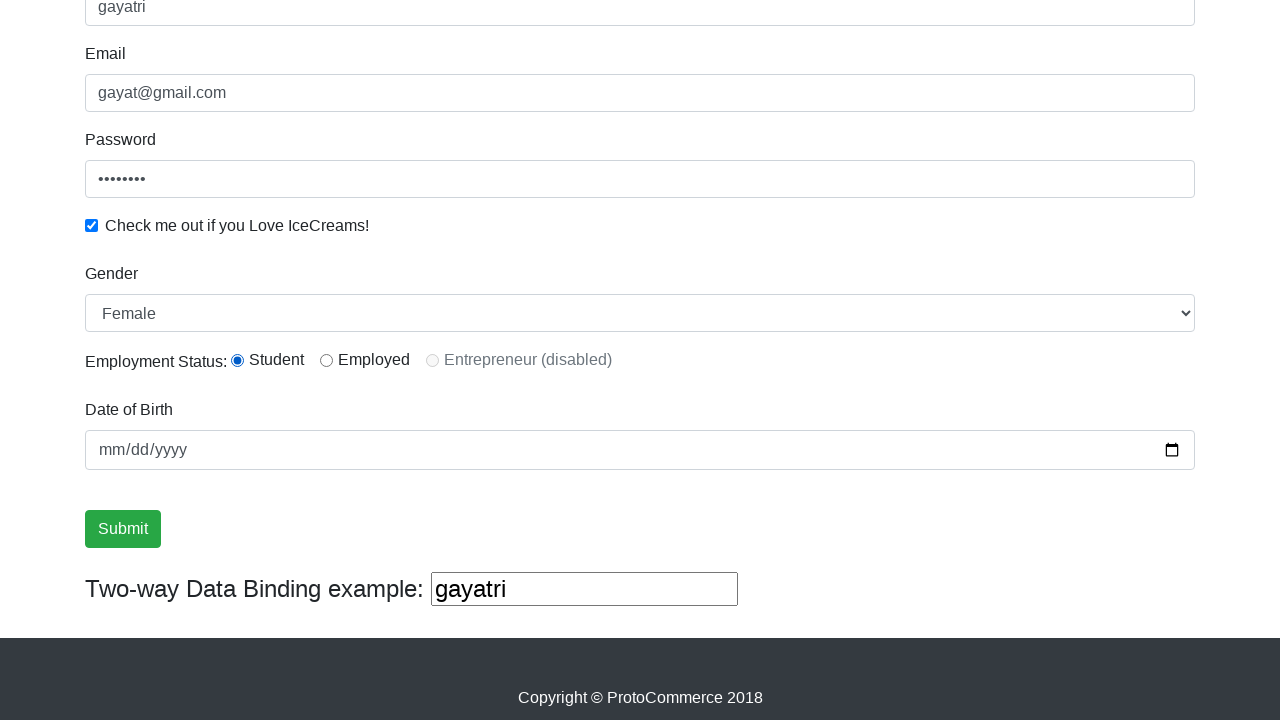

Filled birthday field with '2022-12-30' on input[name='bday']
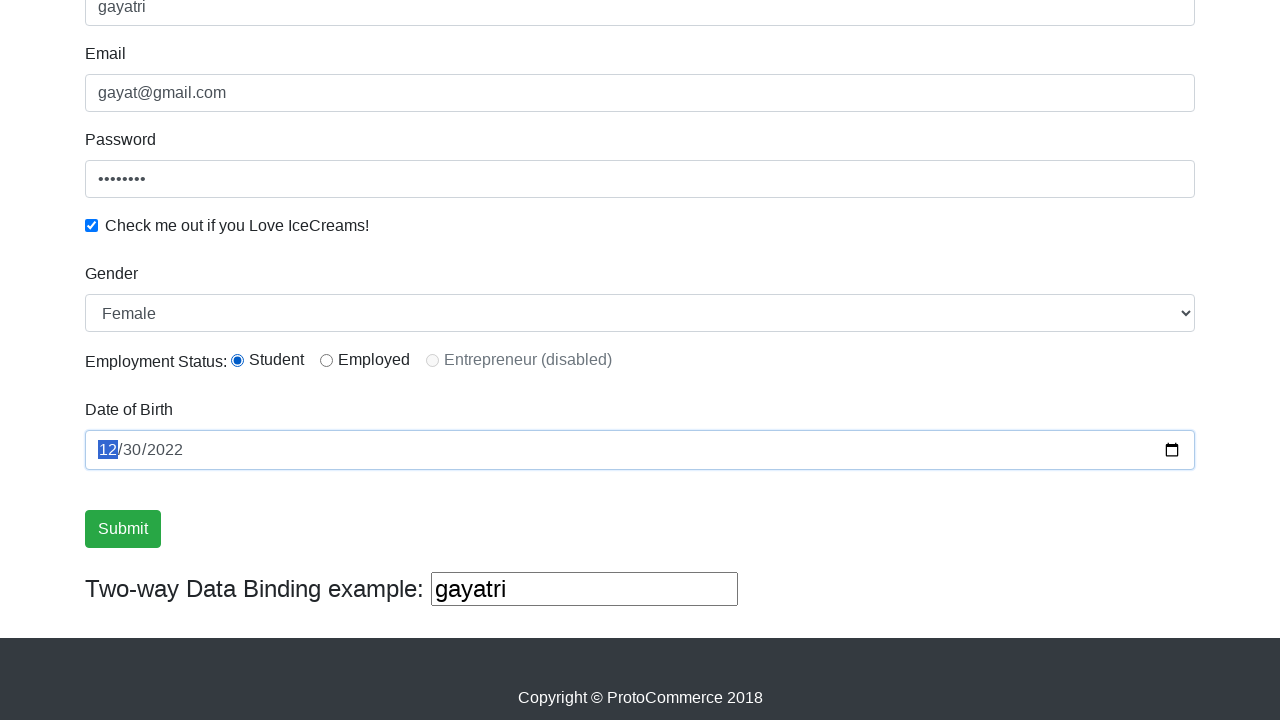

Clicked Submit button to submit the form at (123, 529) on input[value='Submit']
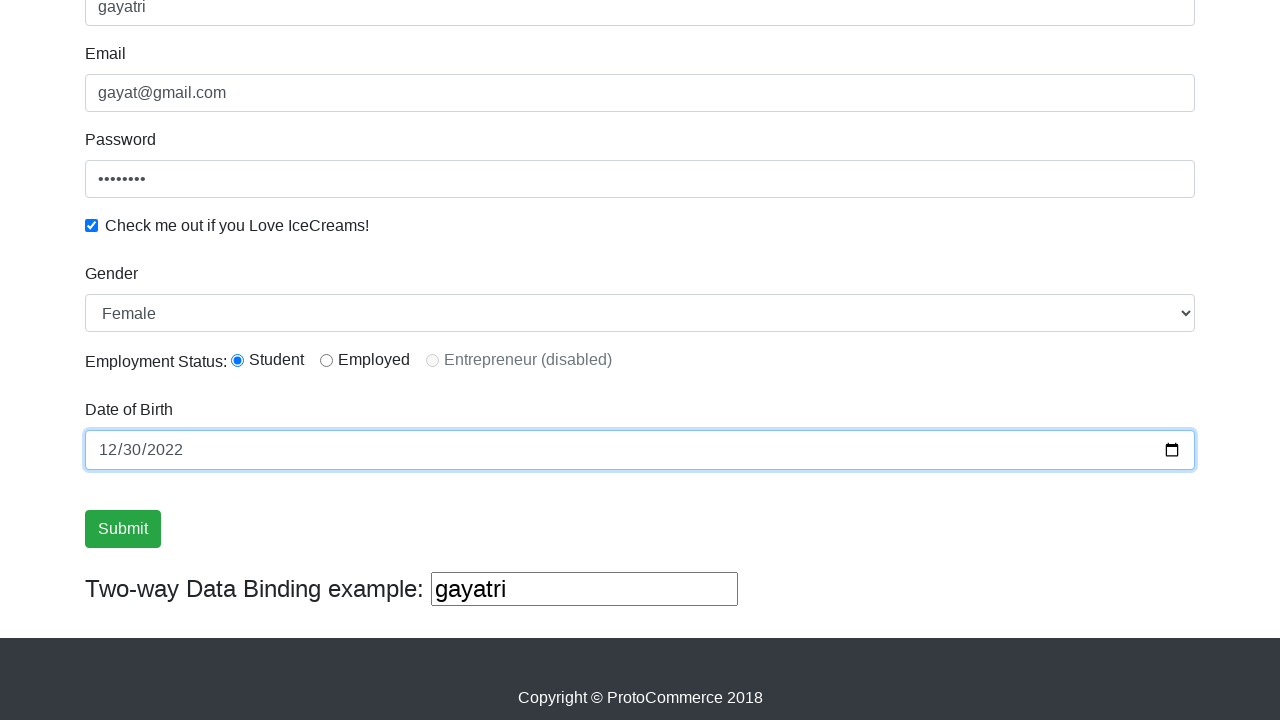

Success message appeared, confirming form submission
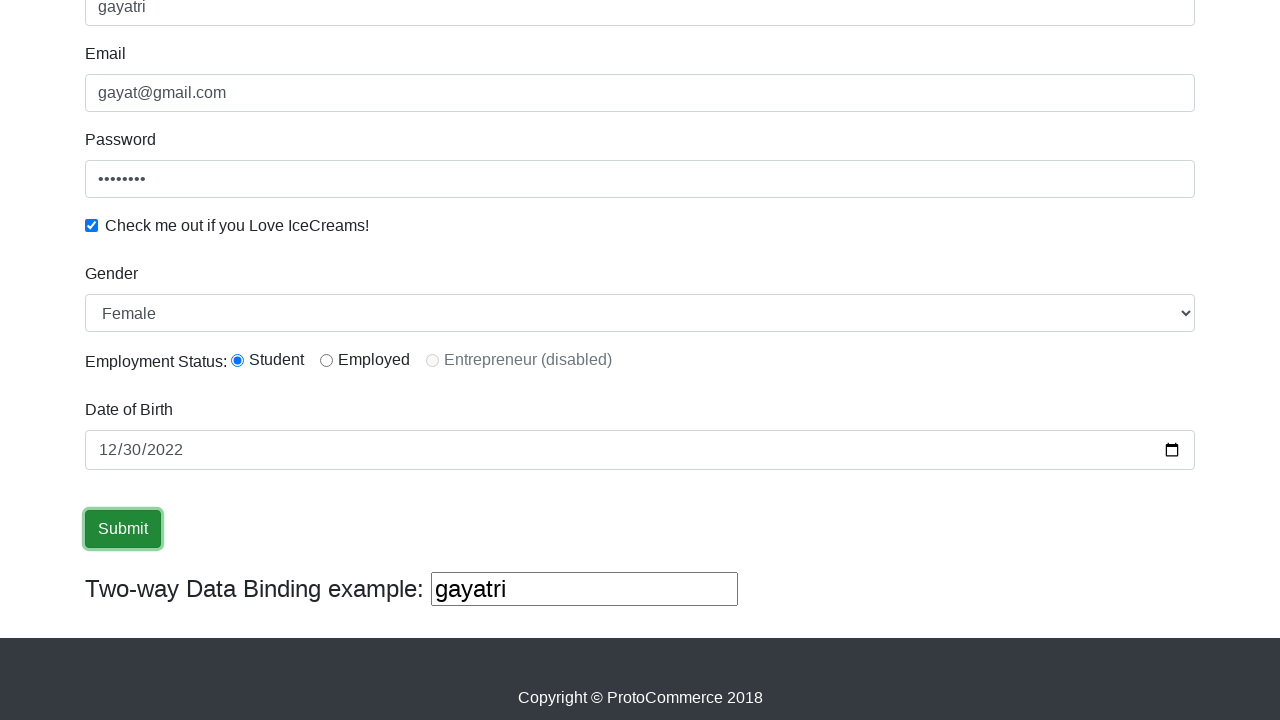

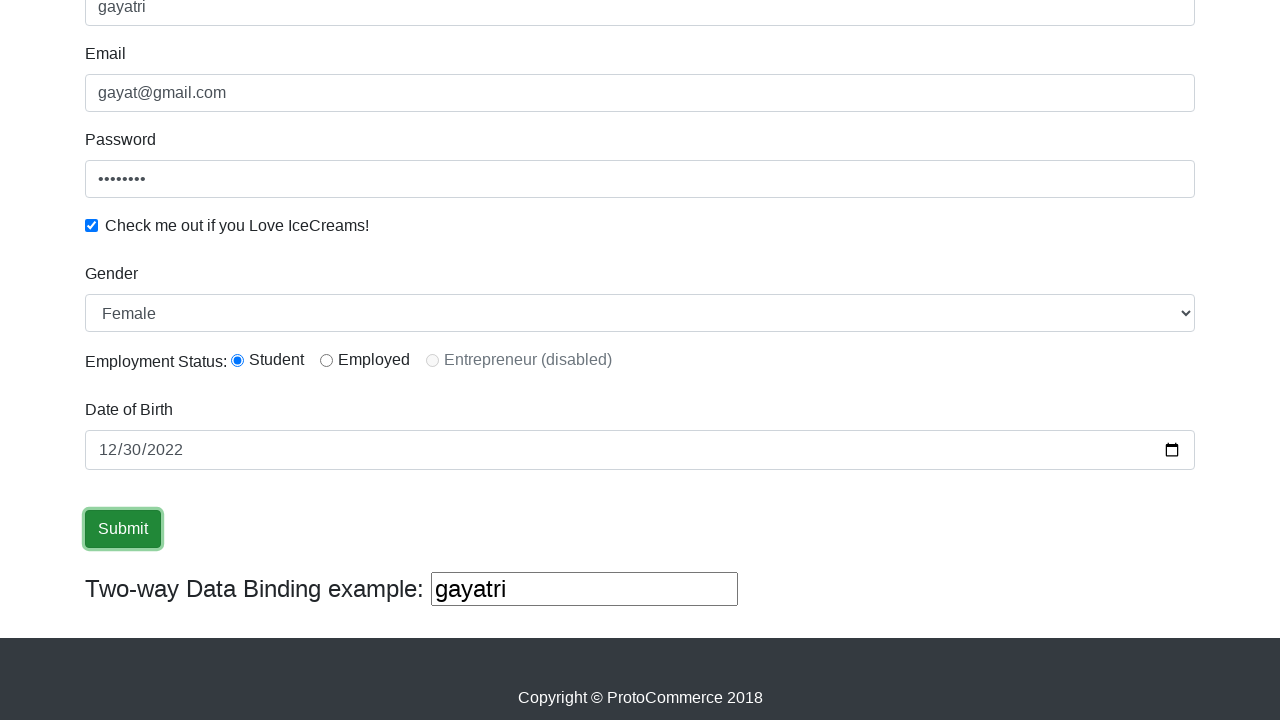